Tests clicking on pricing button and verifies the button names on the pricing page

Starting URL: https://ipbase.com/

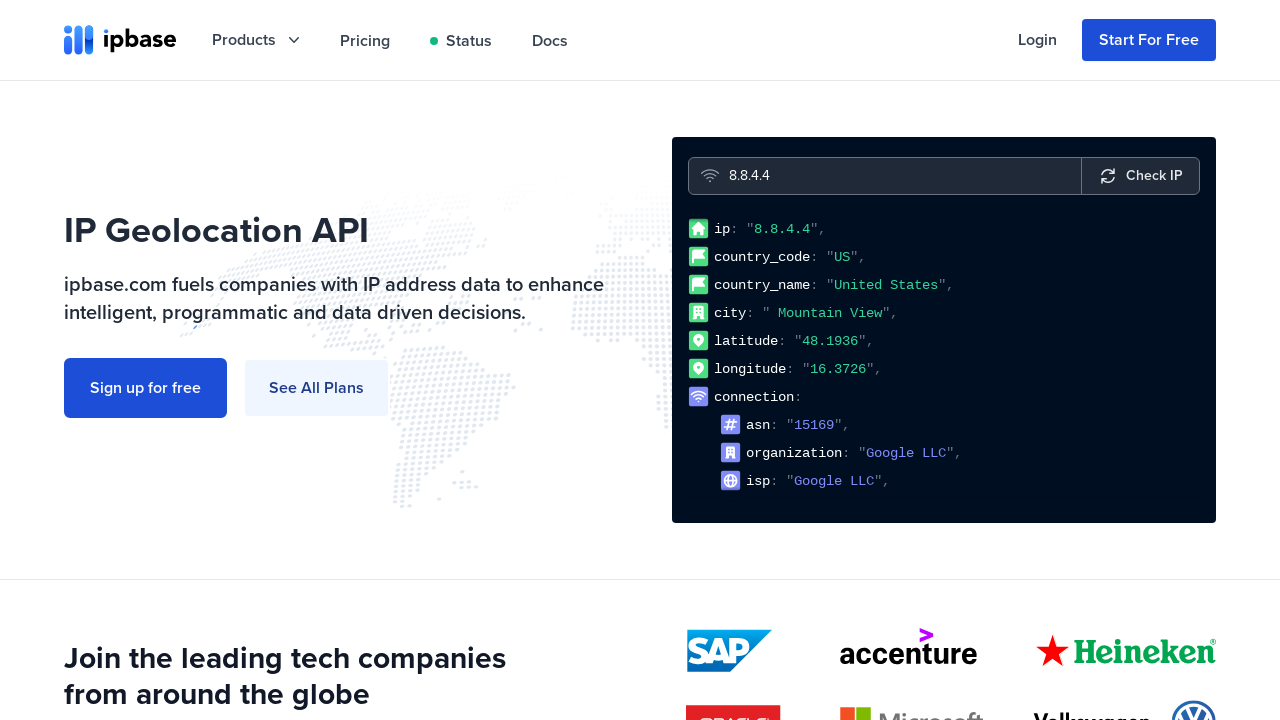

Clicked on pricing button at (365, 40) on xpath=//div[starts-with(@class, 'hidden relative')]/child::a[1]
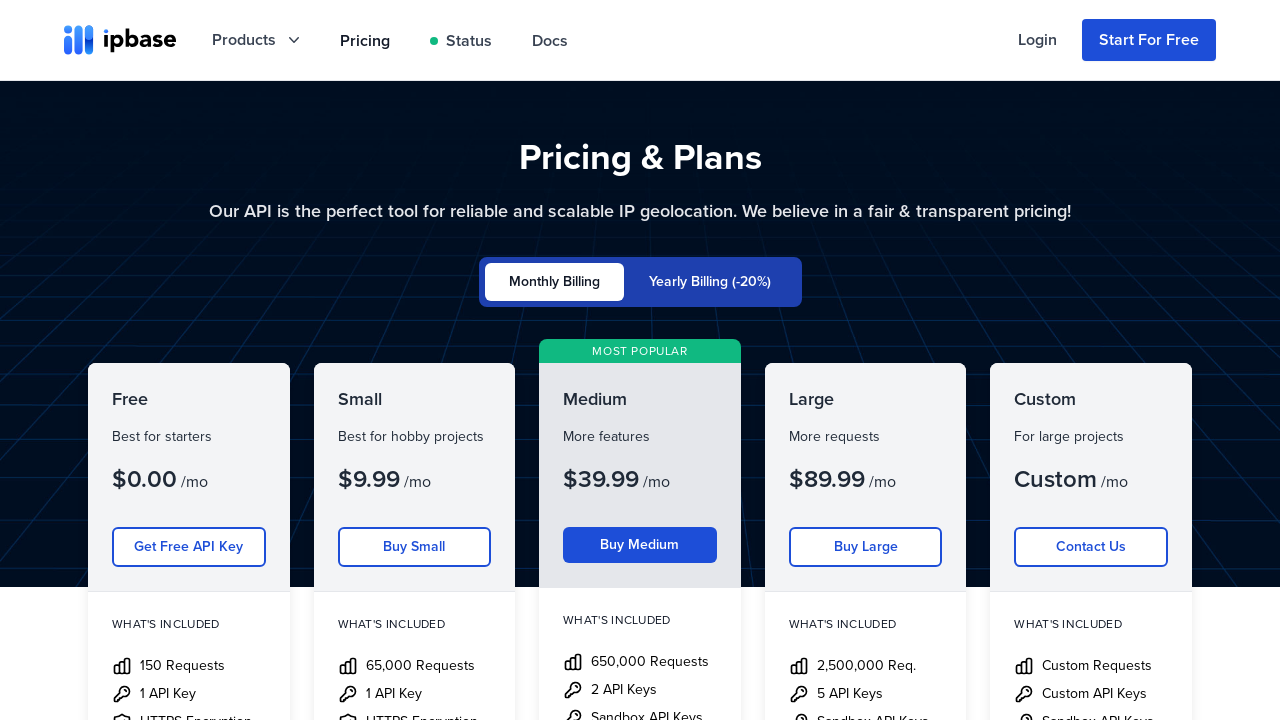

Pricing page buttons loaded
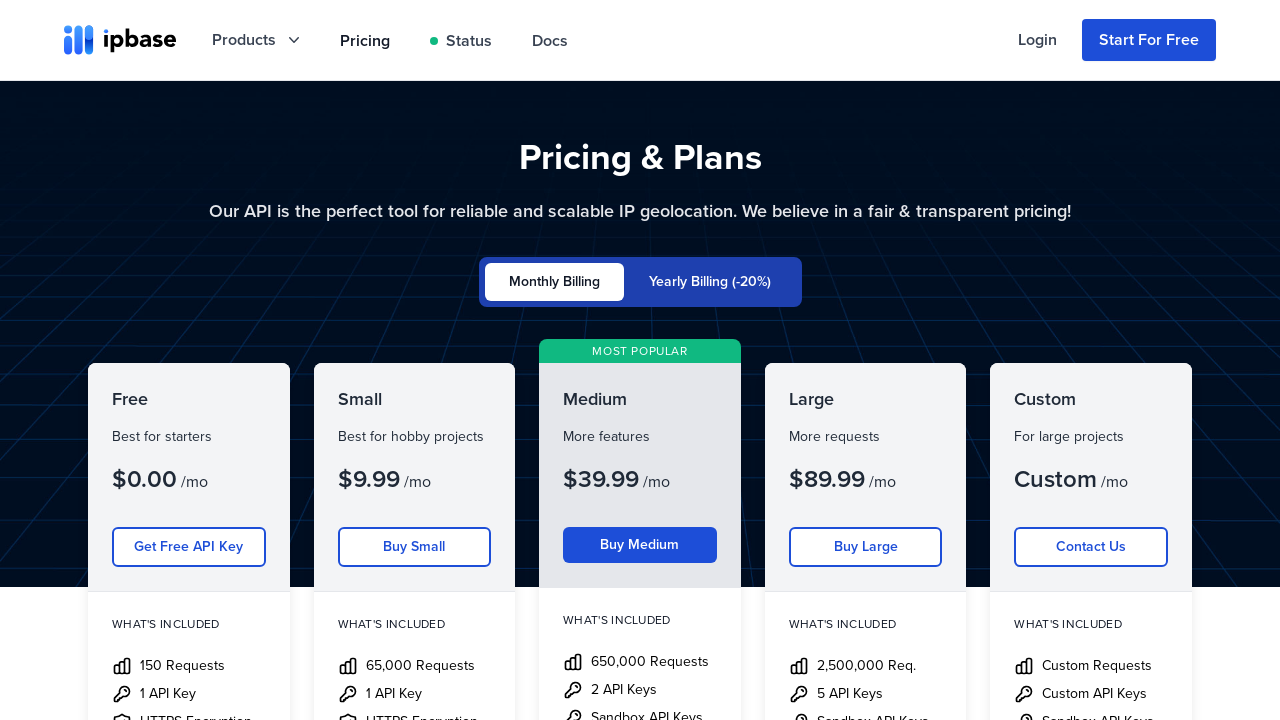

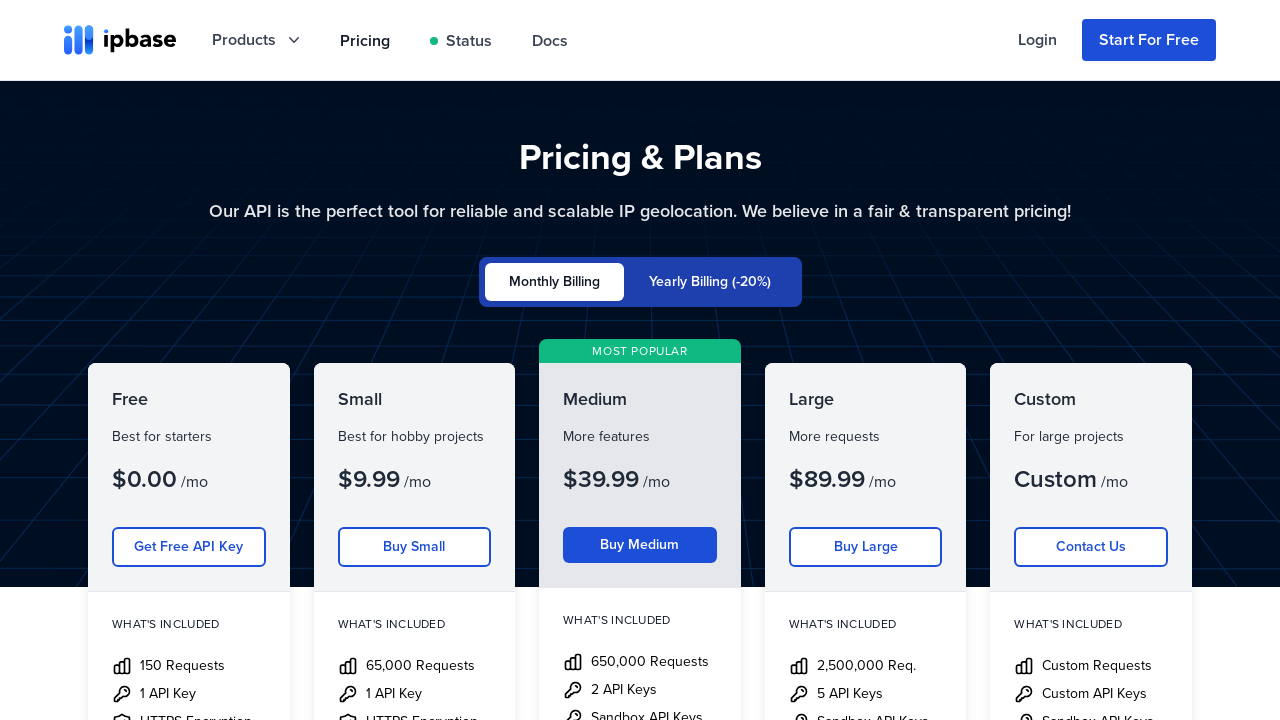